Navigates to the Roller Coaster Database homepage and clicks on the random roller coaster link to view a random coaster's page, then verifies the coaster details page loads with the coaster name visible.

Starting URL: https://rcdb.com

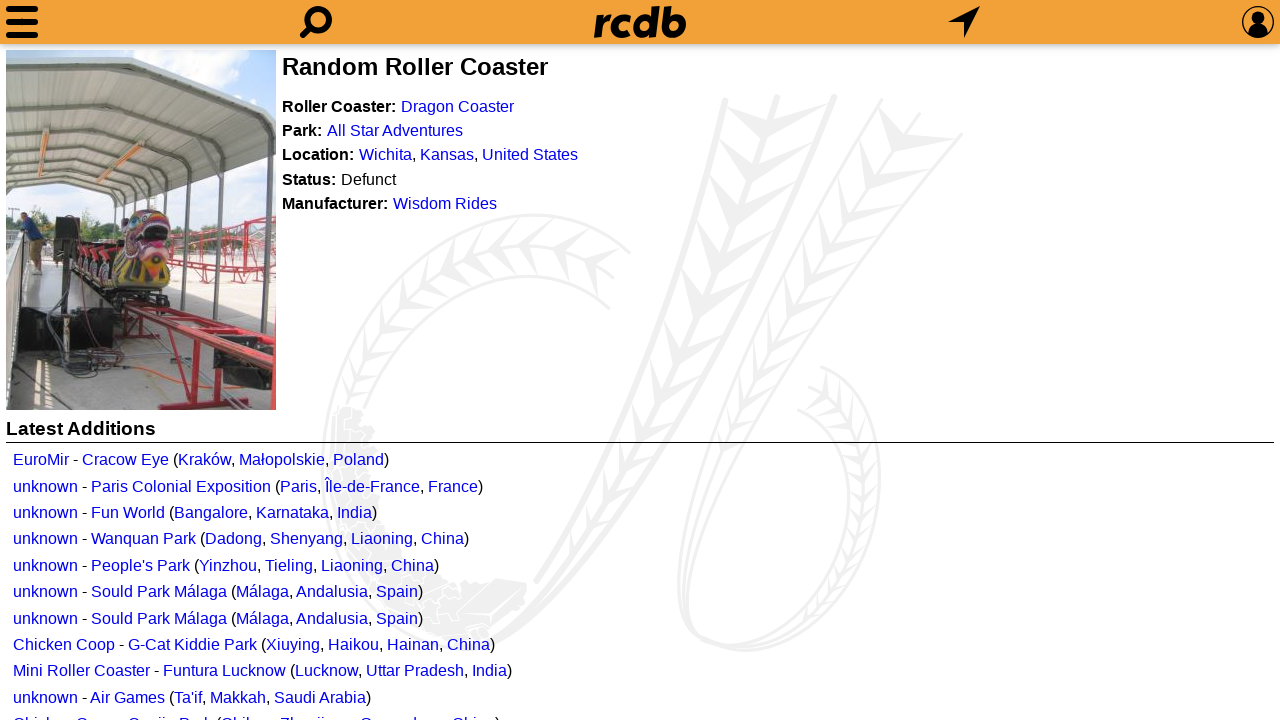

Navigated to Roller Coaster Database homepage
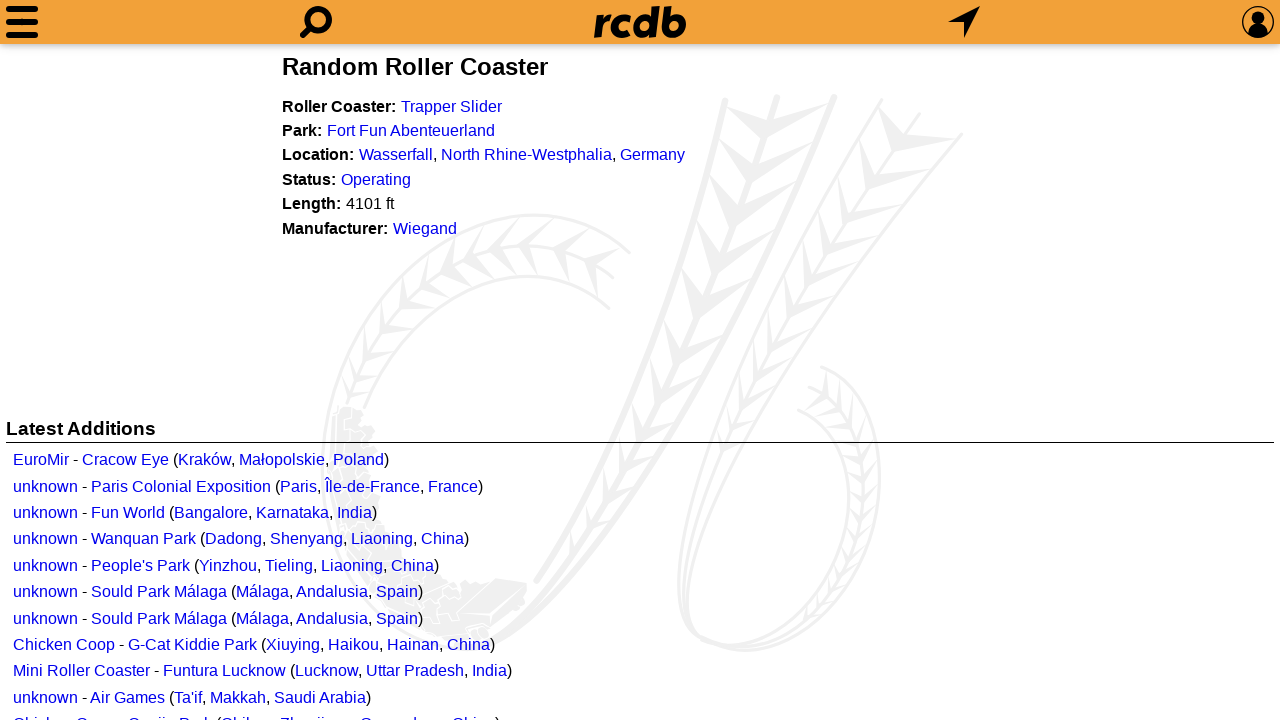

Clicked on random roller coaster link at (452, 106) on xpath=//*[@id="rrc_text"]/p[1]/a
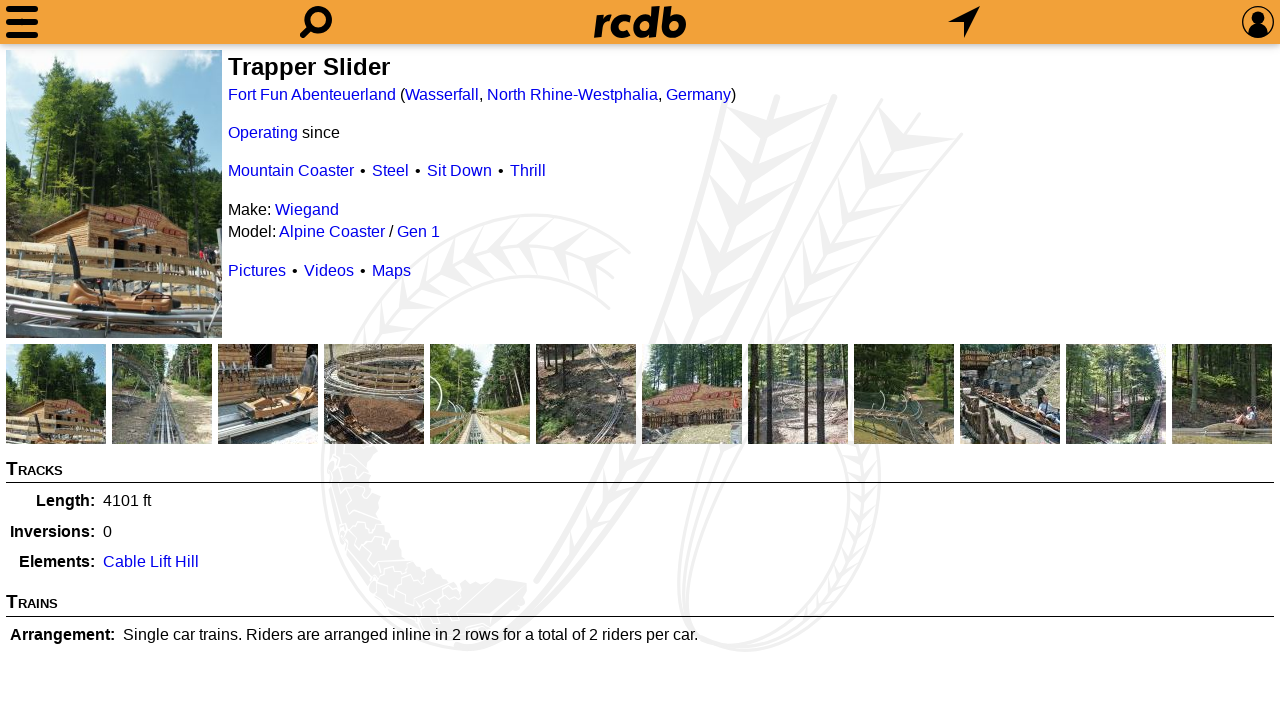

Random coaster details page loaded with coaster name visible in h1 heading
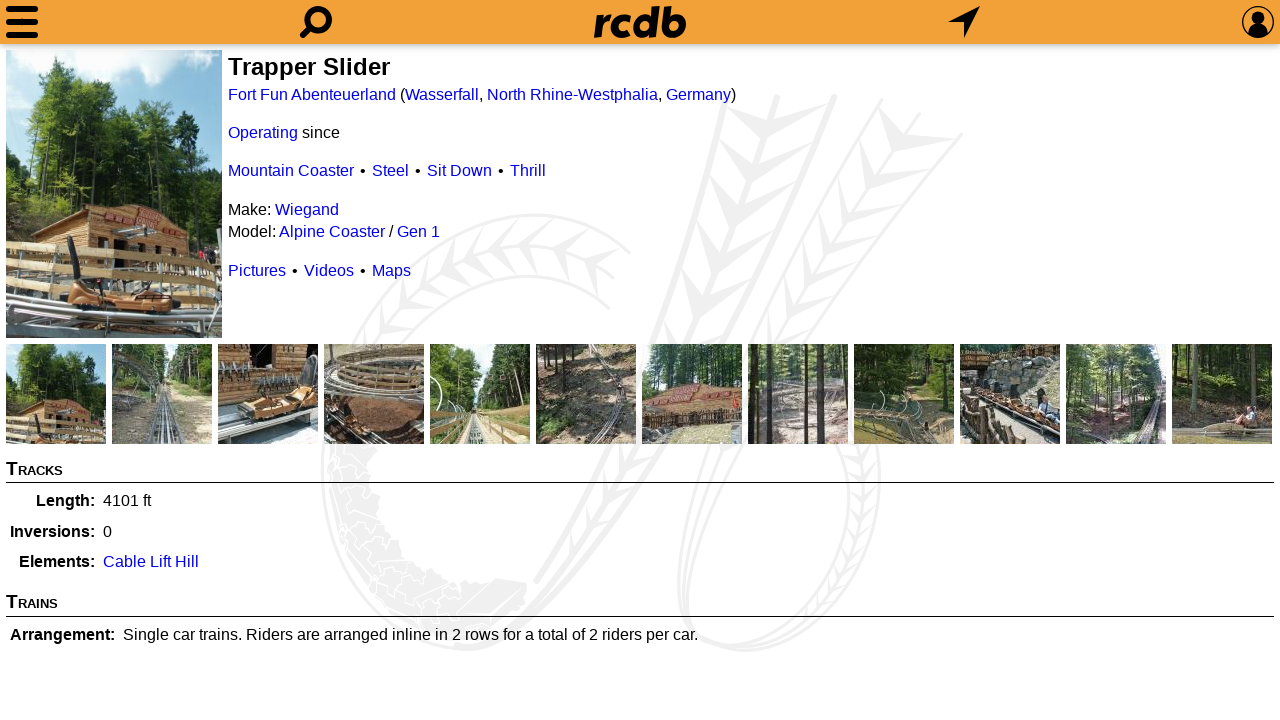

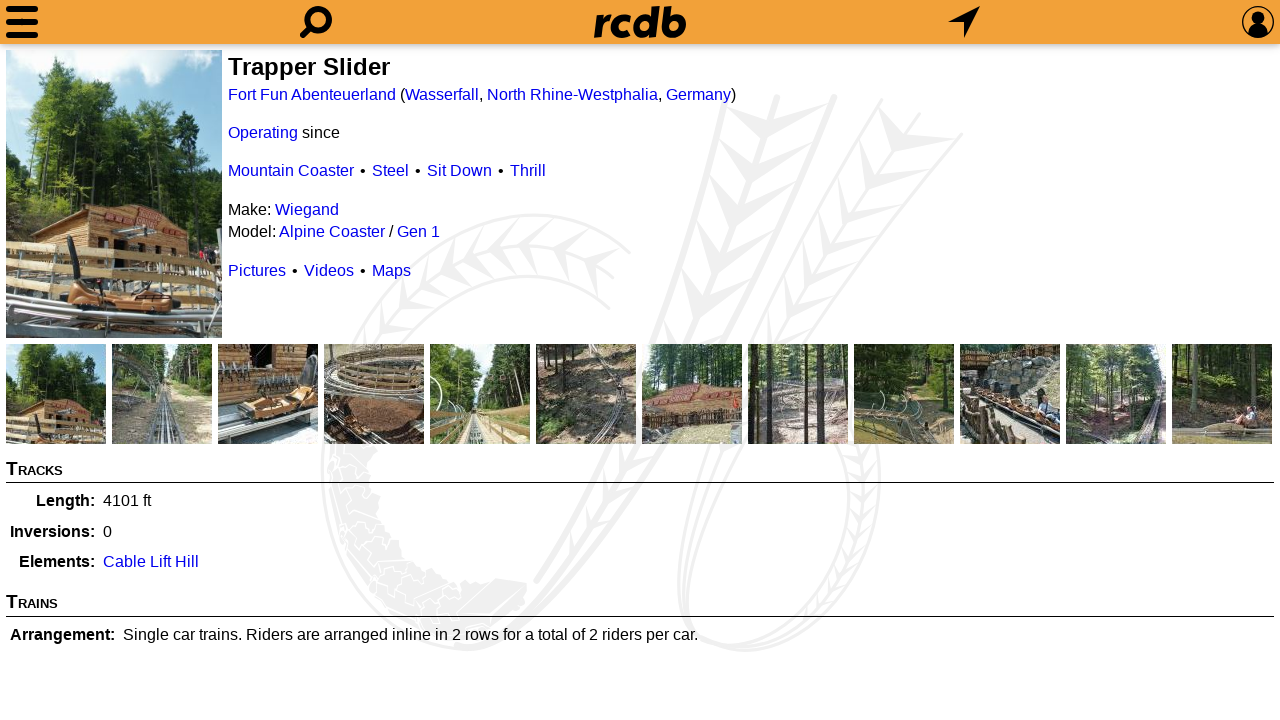